Tests form submission with user data by filling name, email, and address fields and submitting the form

Starting URL: https://demoqa.com/text-box

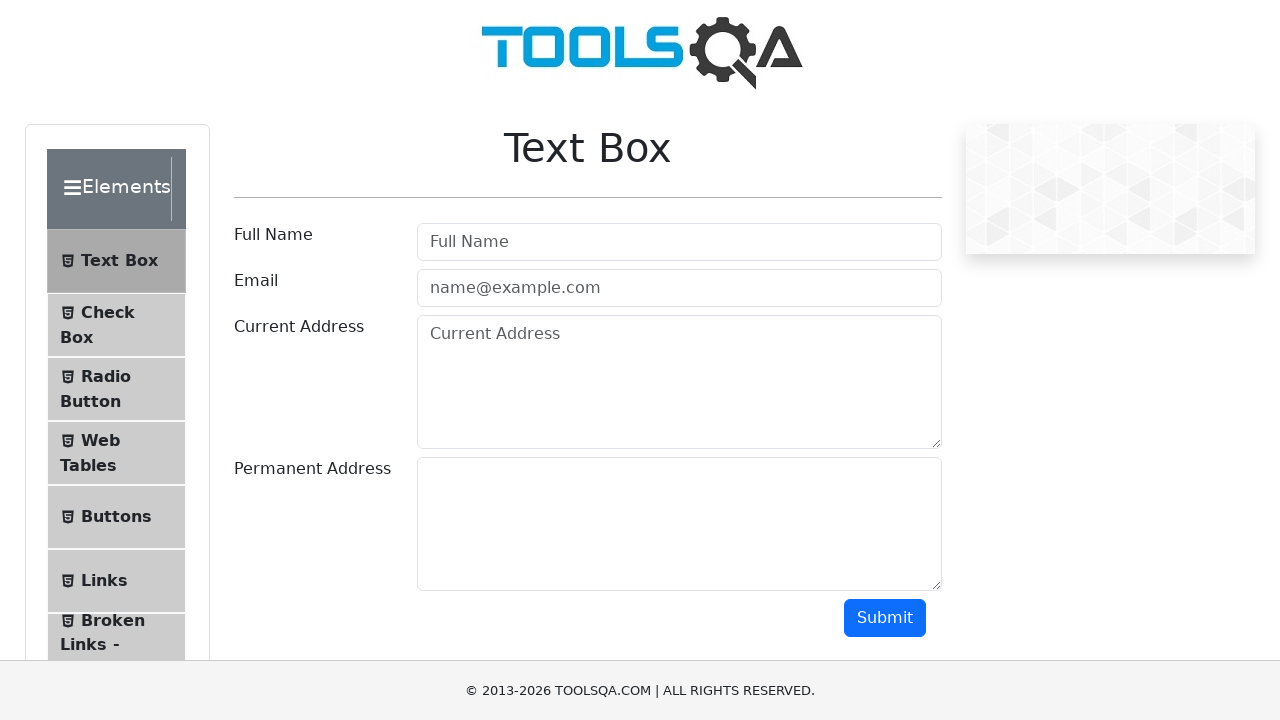

Filled name field with 'Carlos Ferreira' on #userName
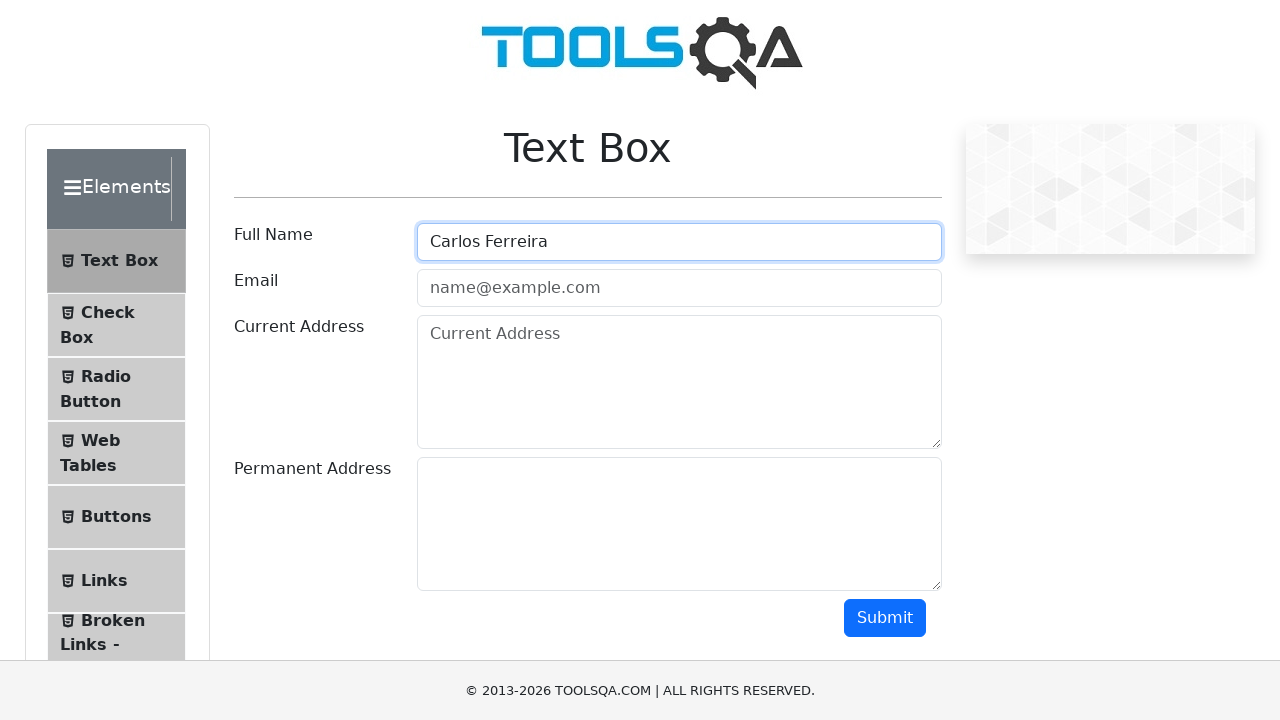

Filled email field with 'carlos@test.com' on #userEmail
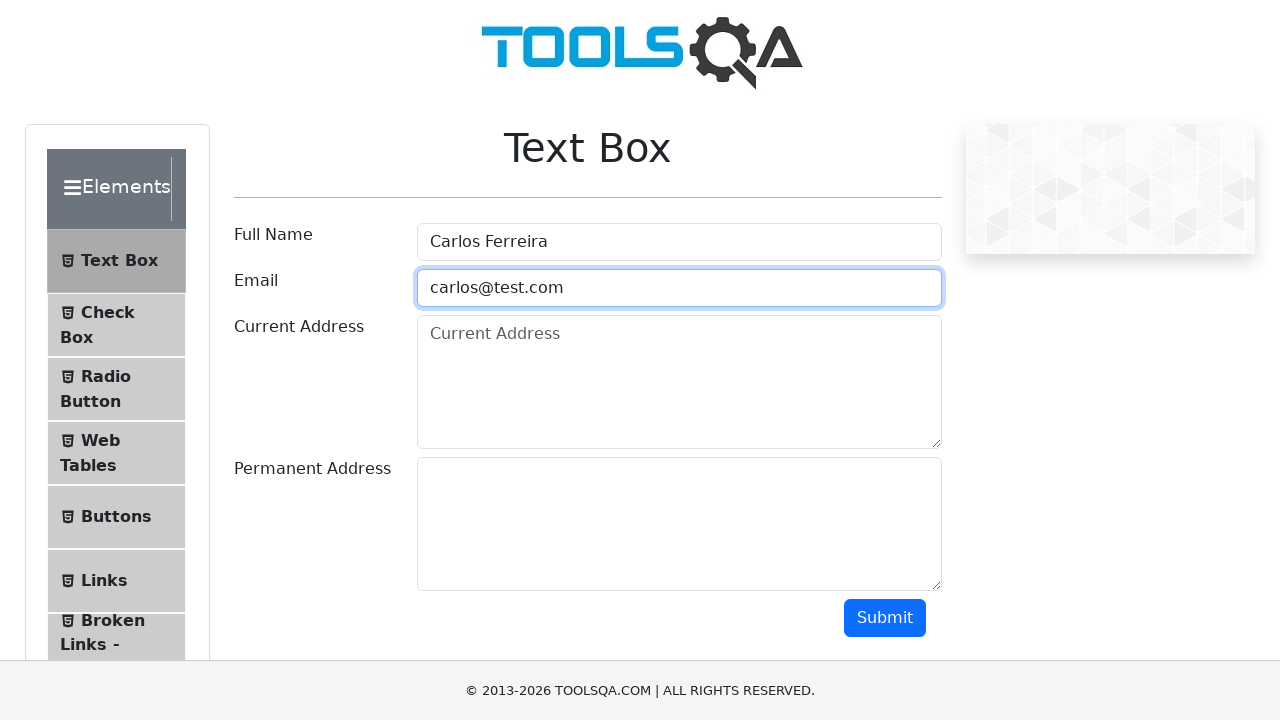

Filled address field with 'Rua das Flores, 123 - São Paulo' on #currentAddress
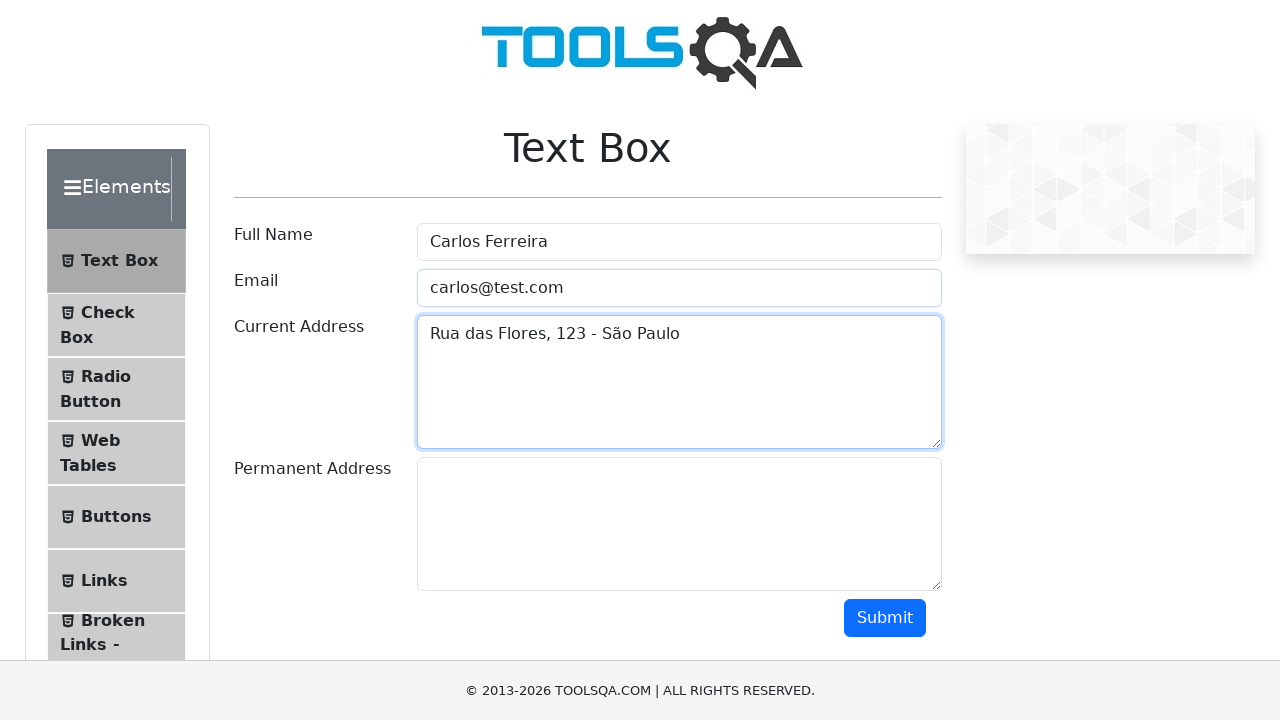

Clicked submit button to submit the form at (885, 618) on #submit
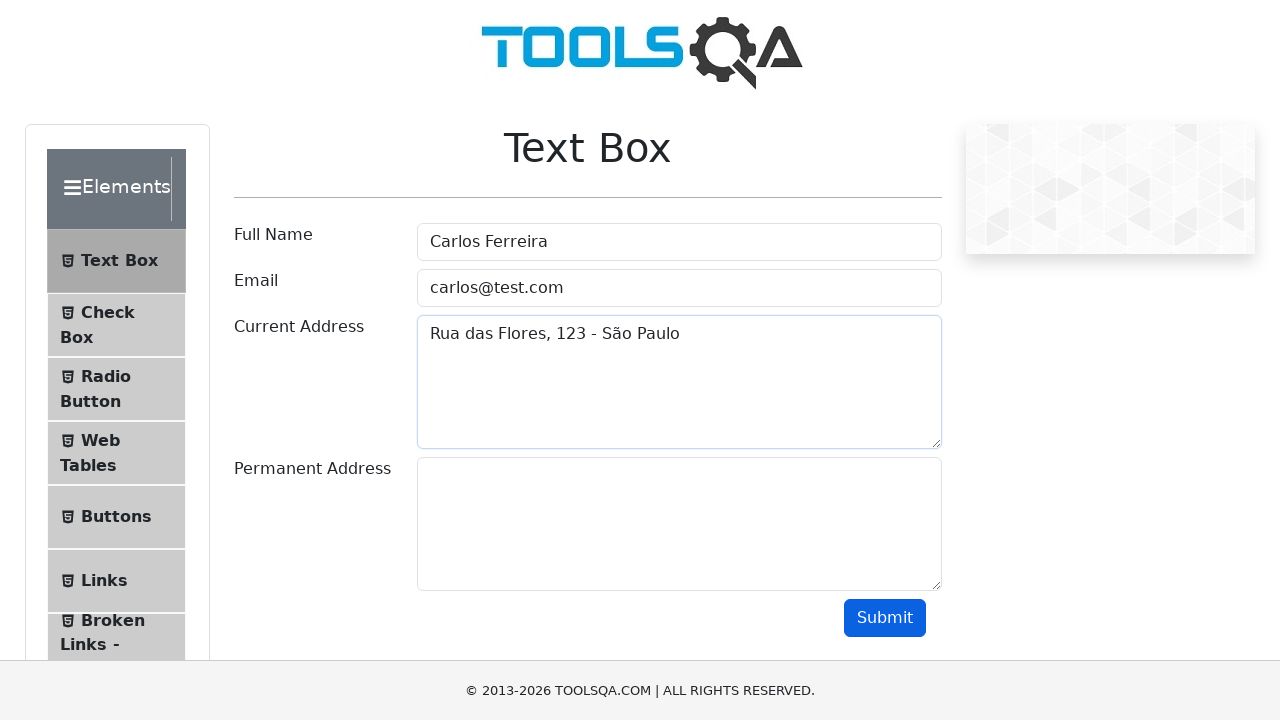

Form output section loaded and became visible
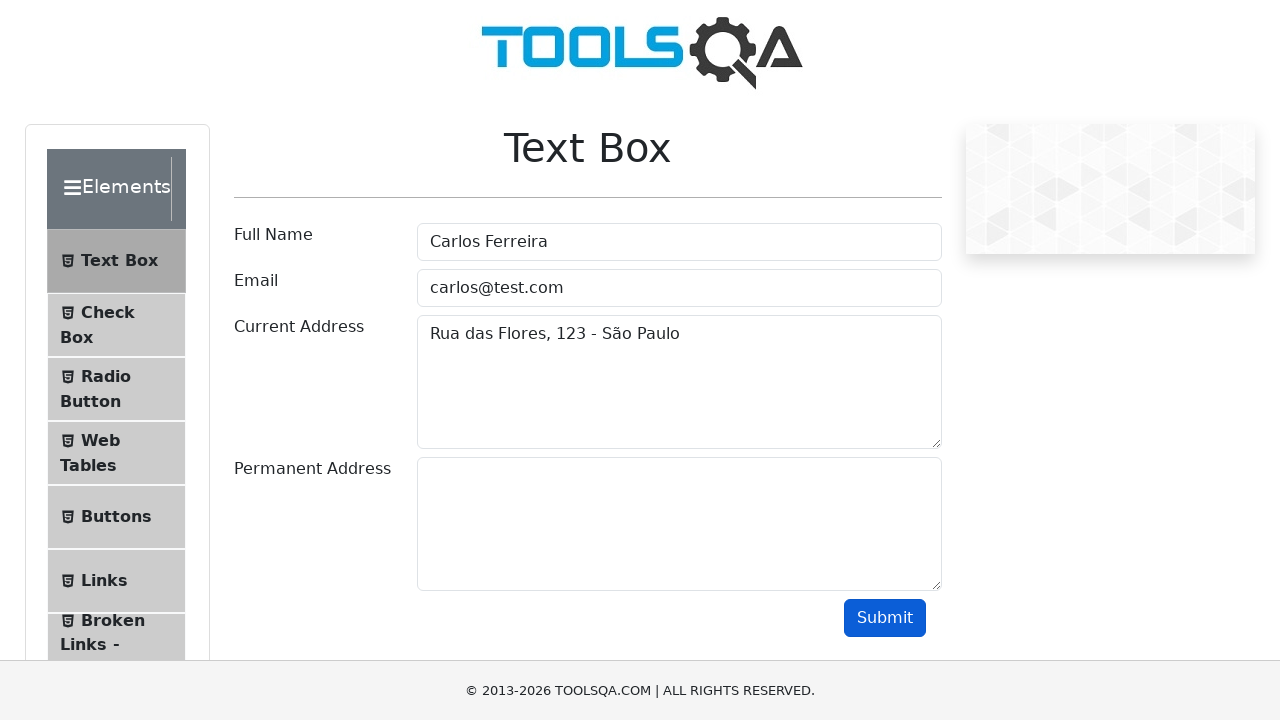

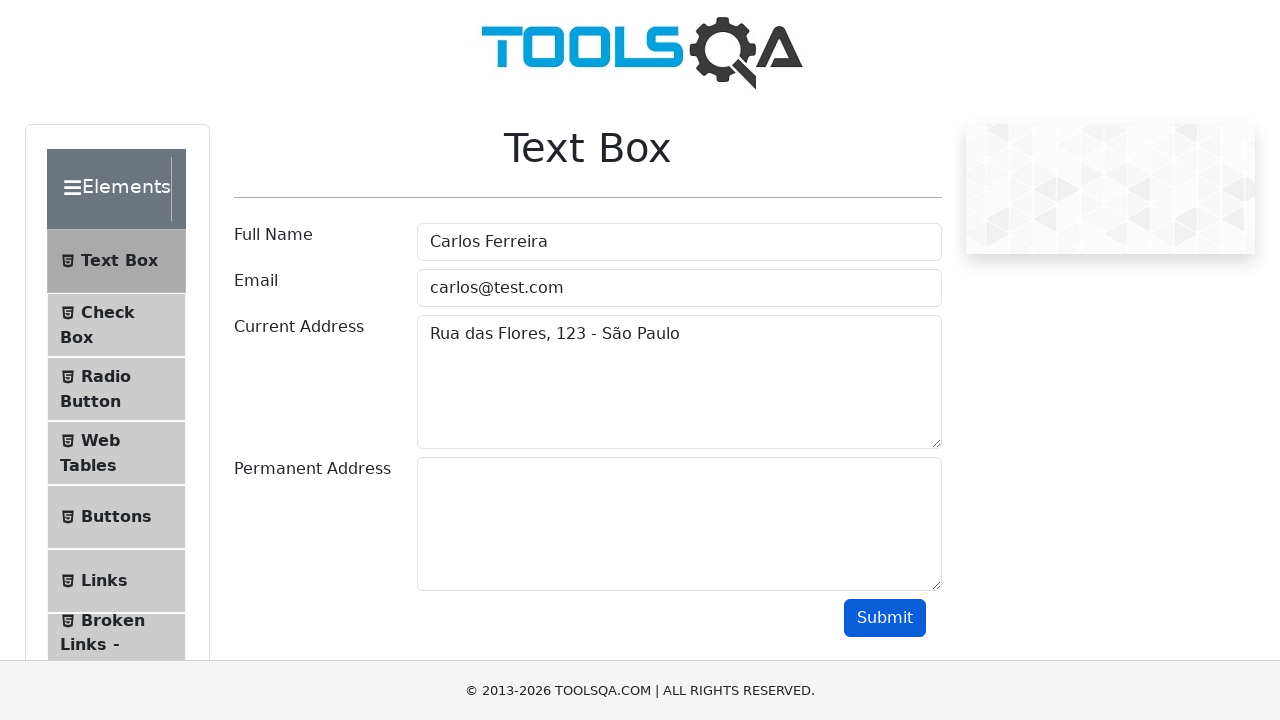